Tests browser navigation methods by navigating between two websites (Yahoo login page and Sky.com), then using back, forward, and refresh browser controls.

Starting URL: https://login.yahoo.com/?.intl=in

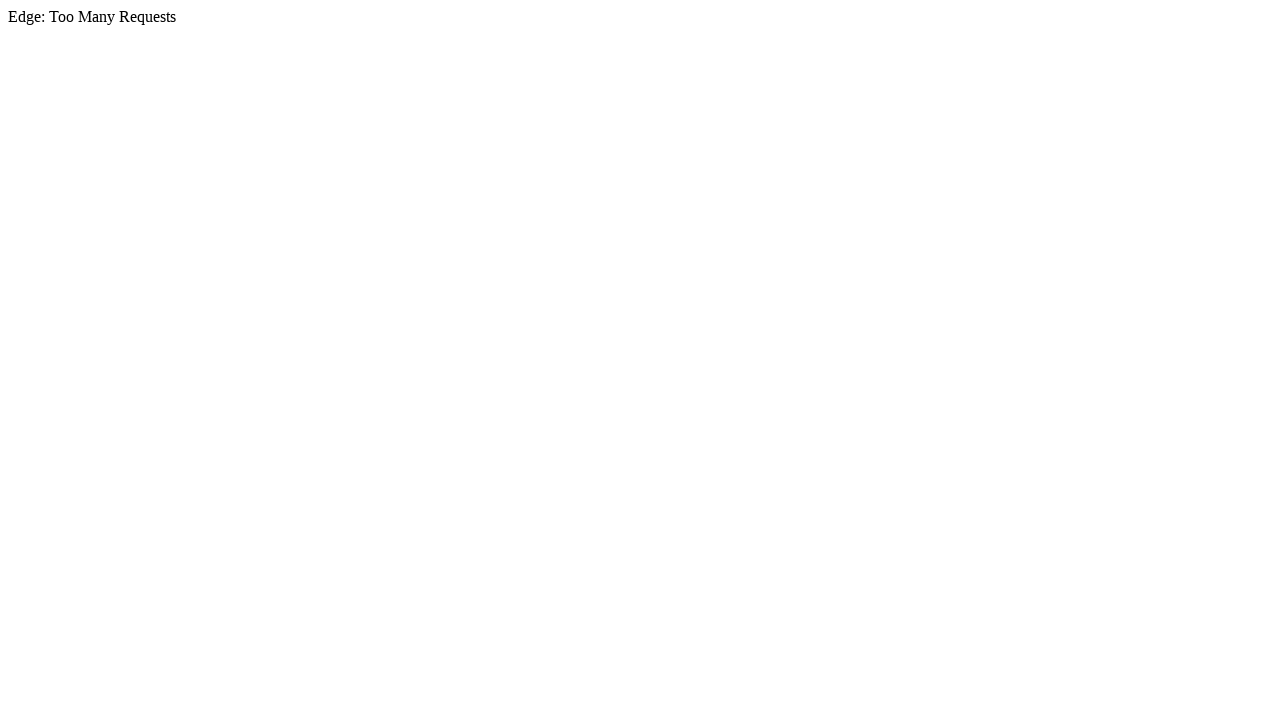

Navigated to Sky.com
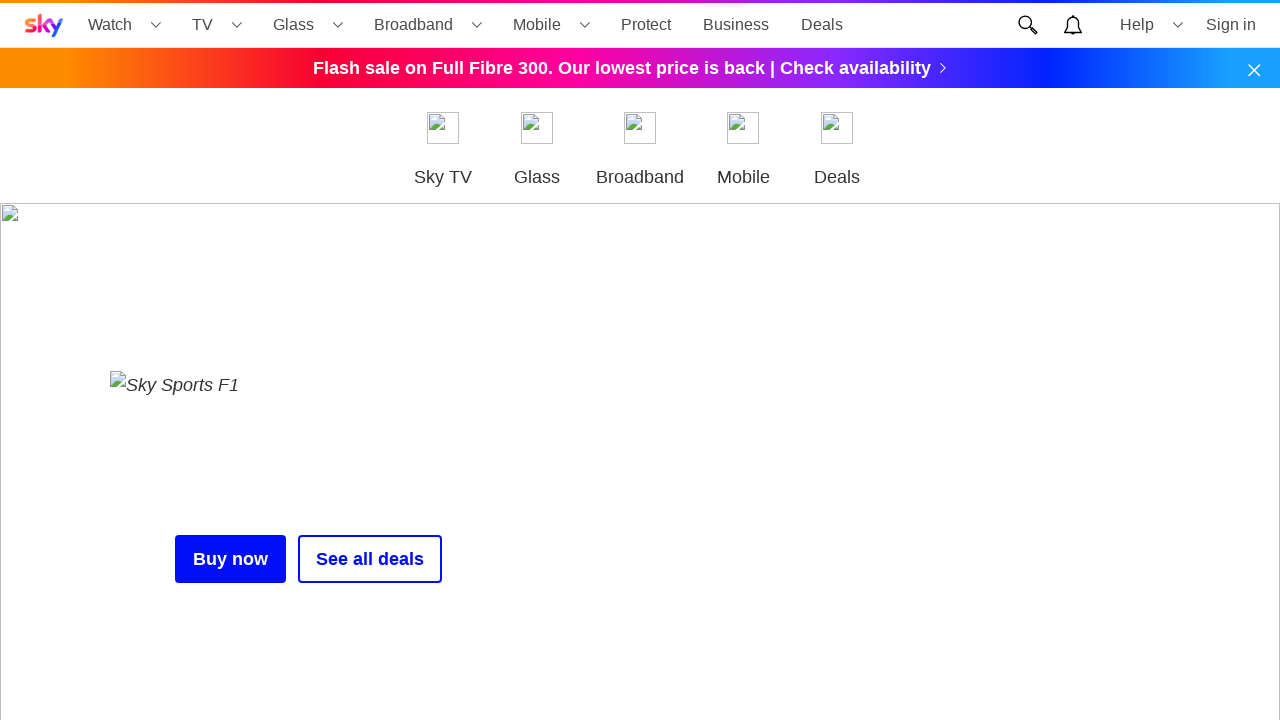

Navigated back to Yahoo login page
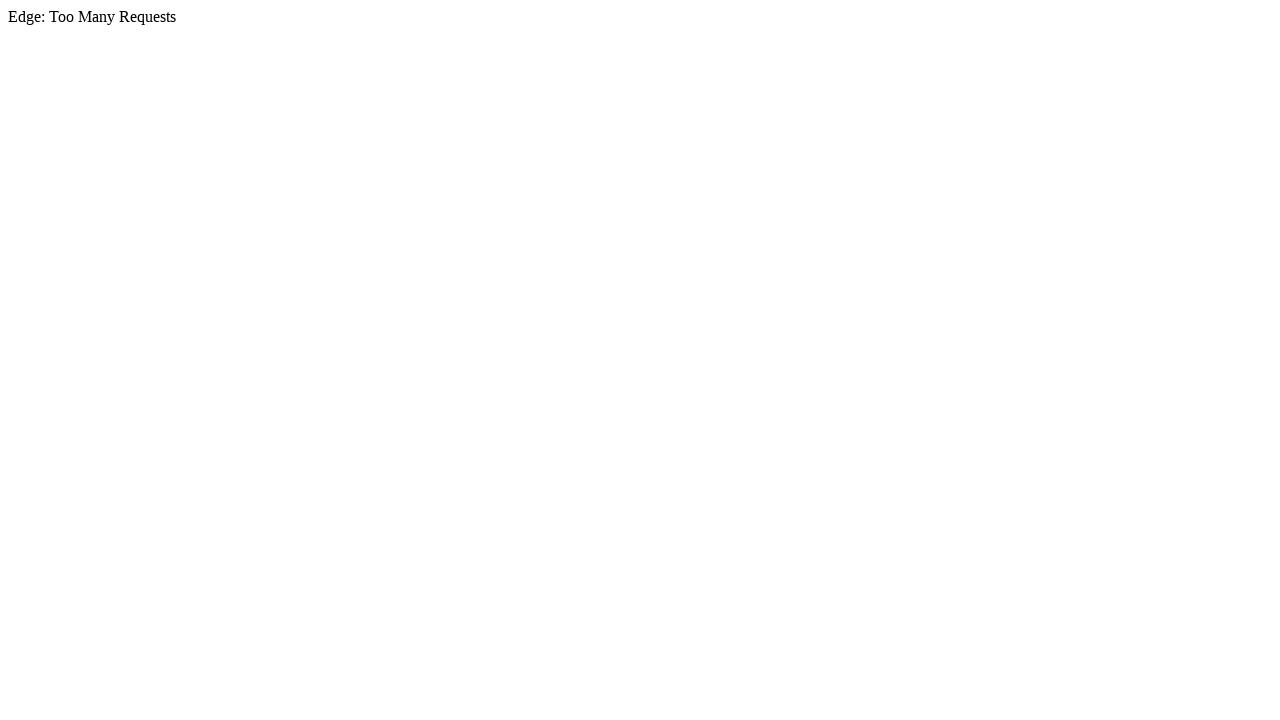

Navigated forward to Sky.com
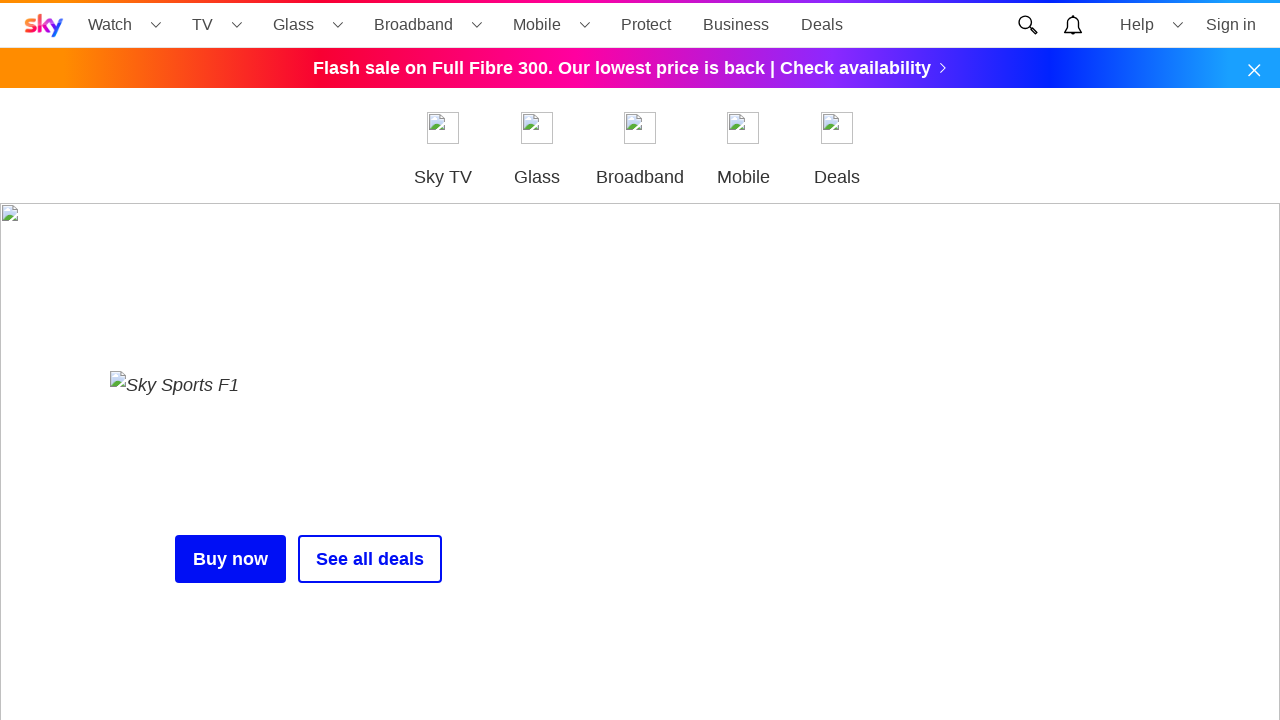

Refreshed the current page
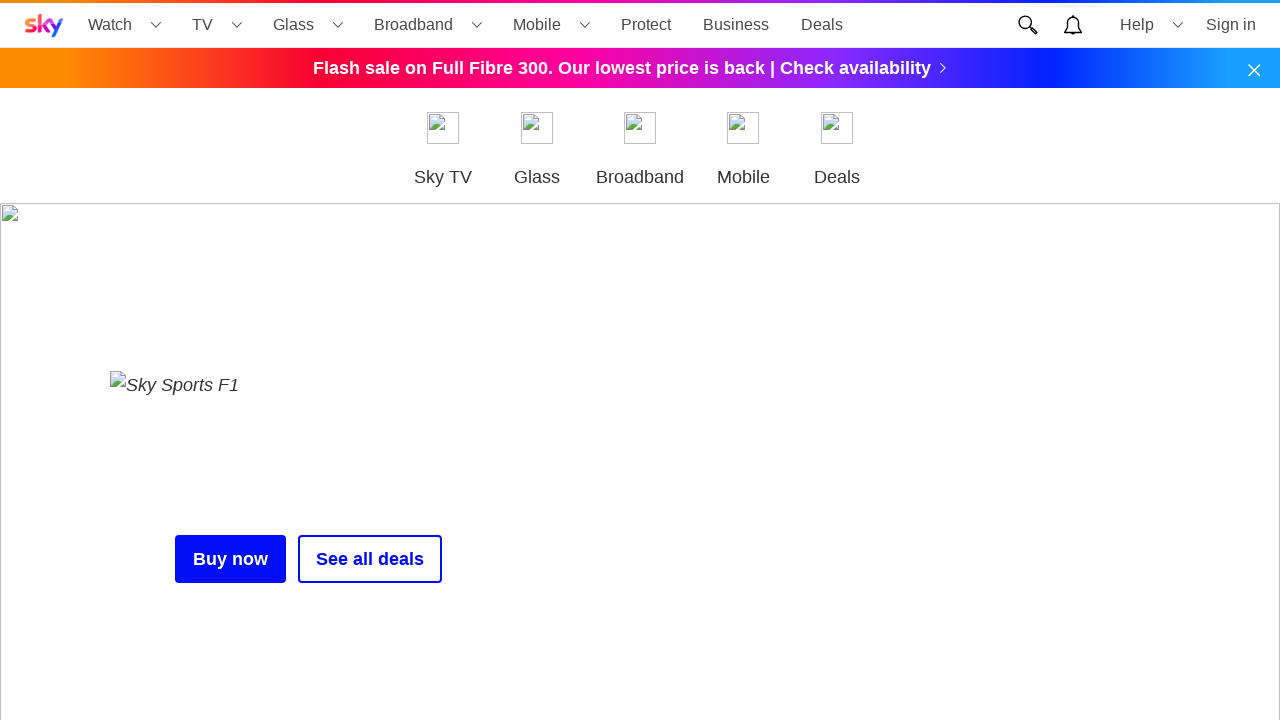

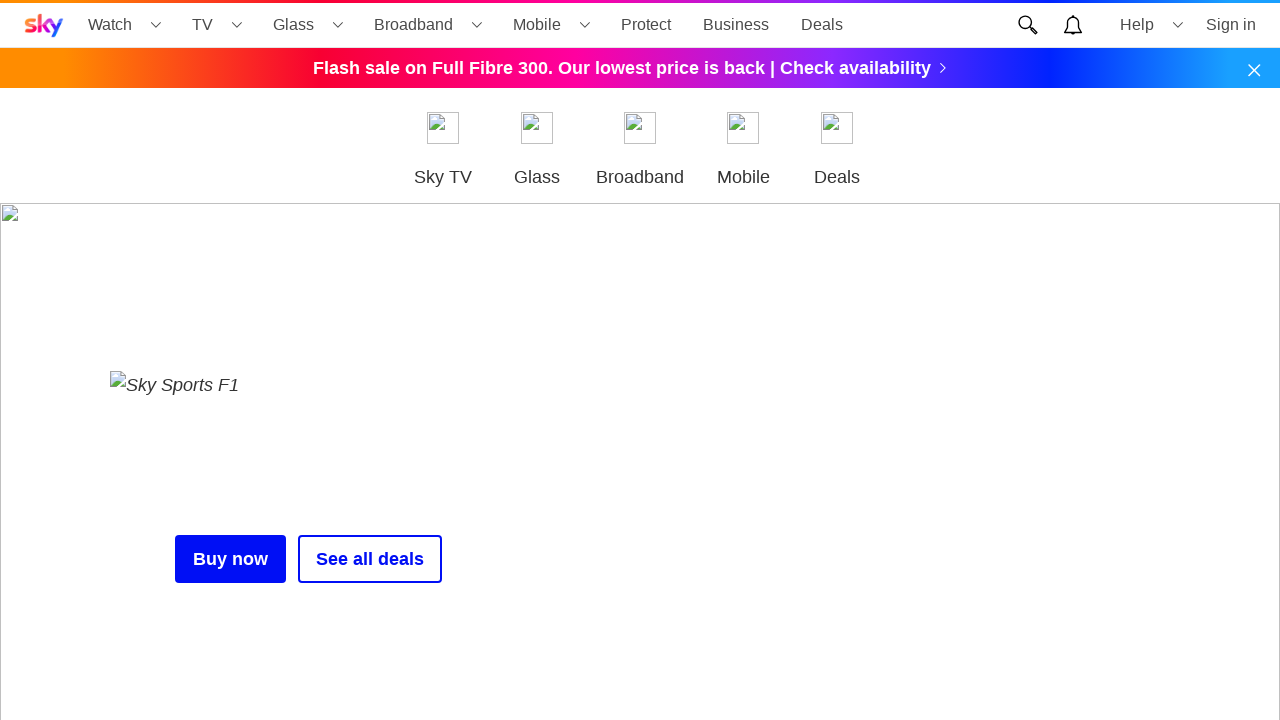